Tests clicking a button identified by CSS class attribute, which triggers an alert dialog

Starting URL: http://uitestingplayground.com/classattr

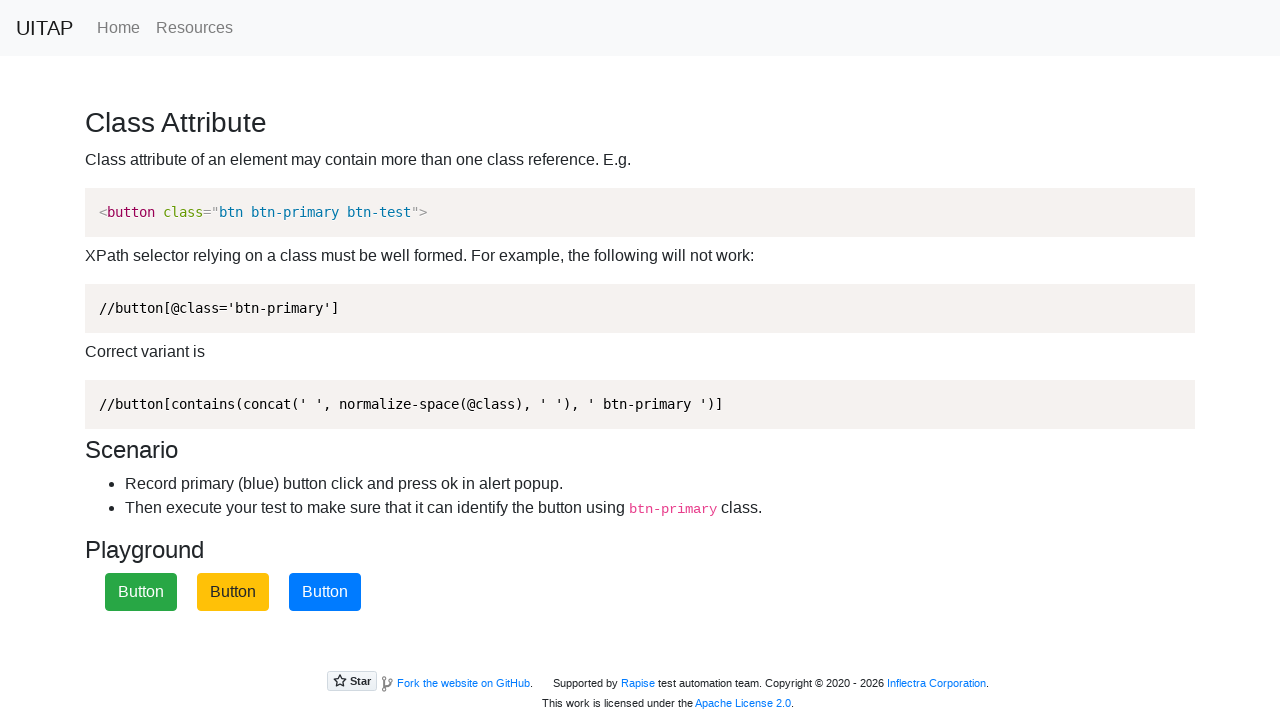

Set up dialog handler to accept alerts
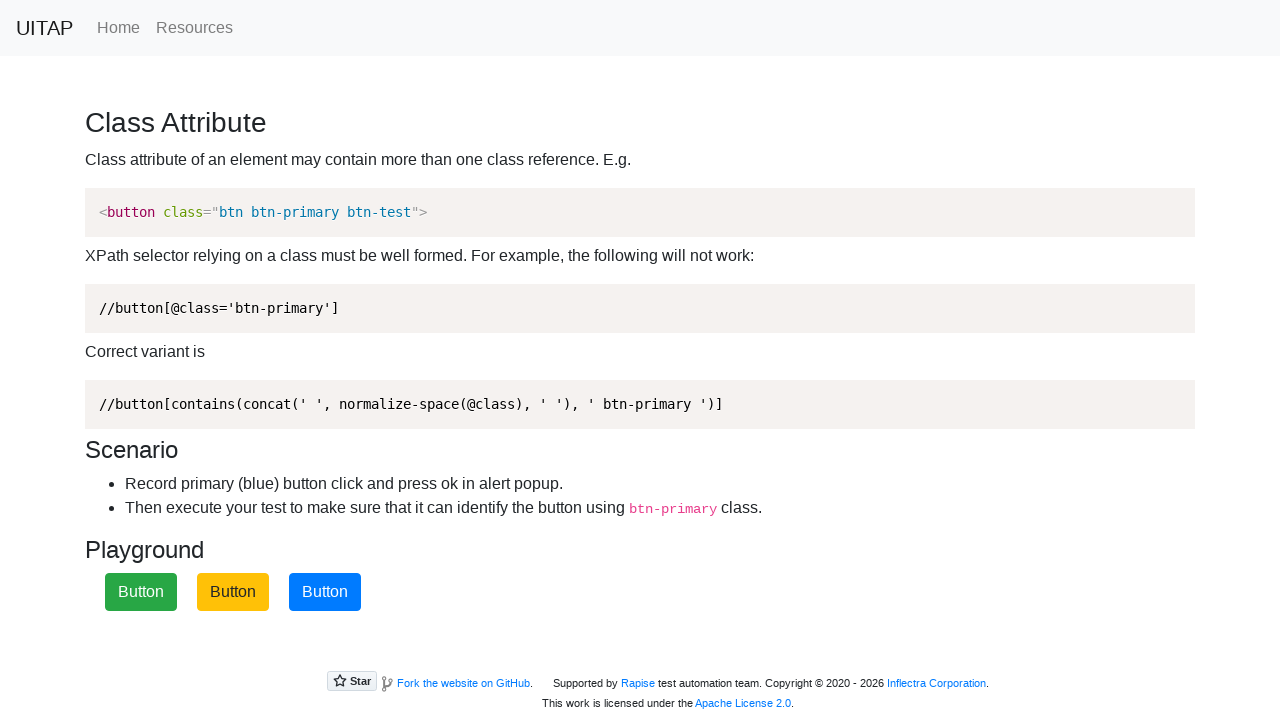

Clicked button with CSS class 'btn-primary', triggering alert dialog at (325, 592) on .btn-primary
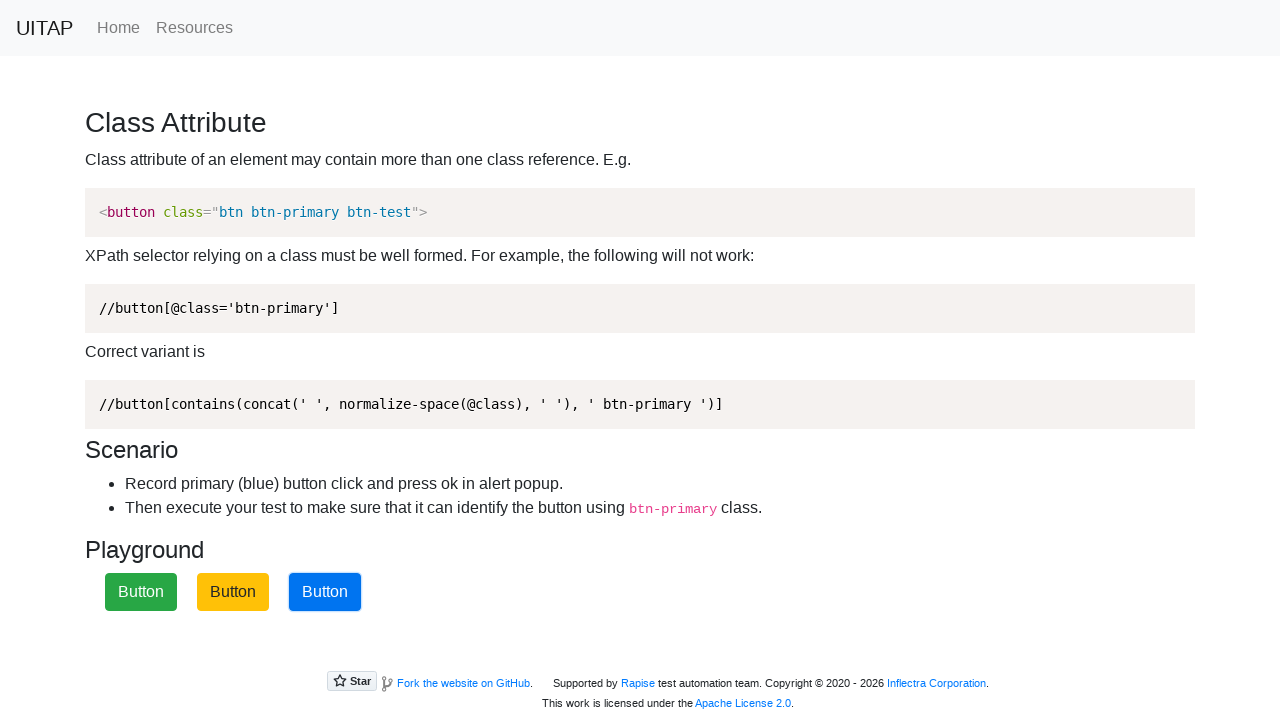

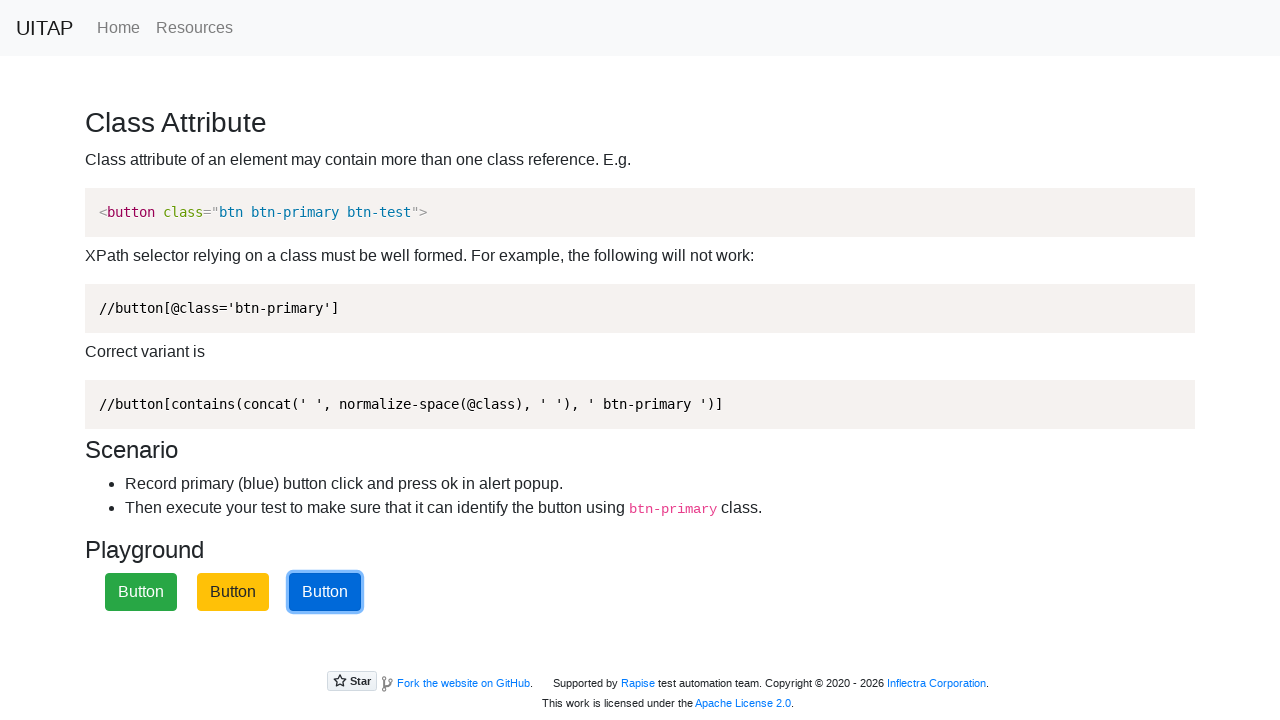